Tests element state by clicking on a "Disabled" option in a demo application and verifying whether a name text field is enabled or disabled.

Starting URL: https://demoapps.qspiders.com/ui?scenario=1

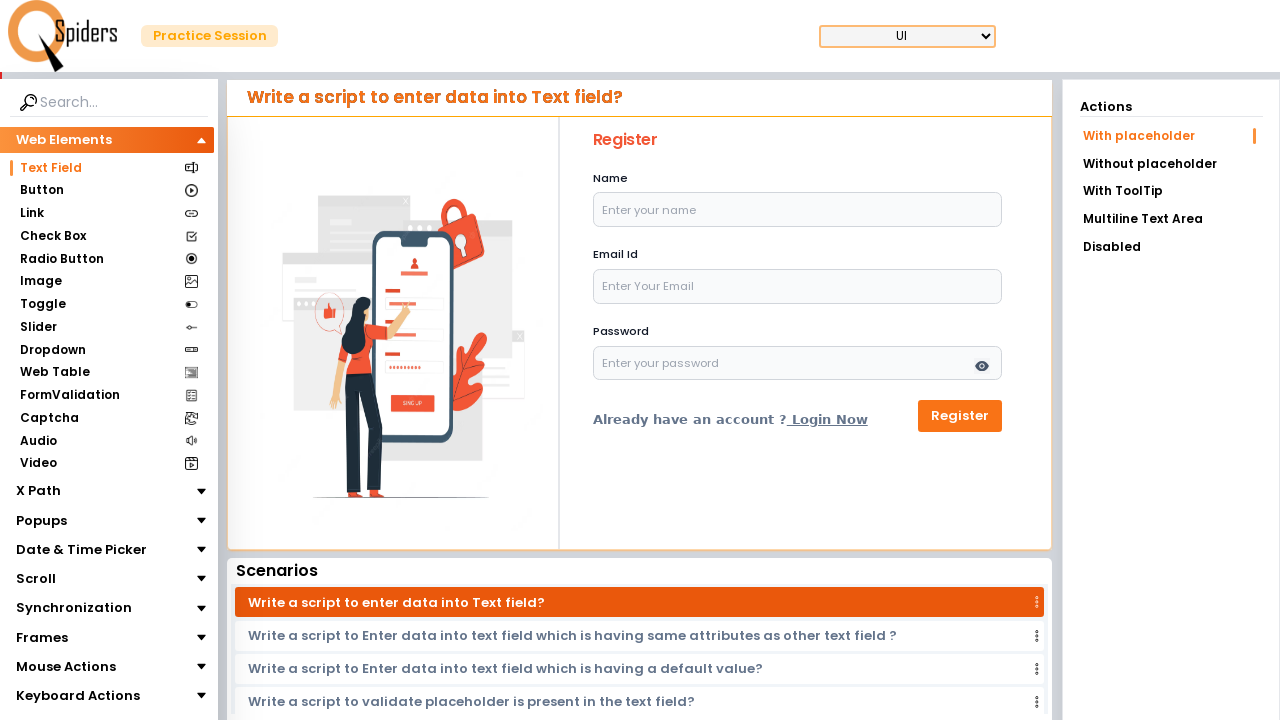

Clicked on the 'Disabled' option in the list at (1171, 247) on xpath=//li[text()='Disabled']
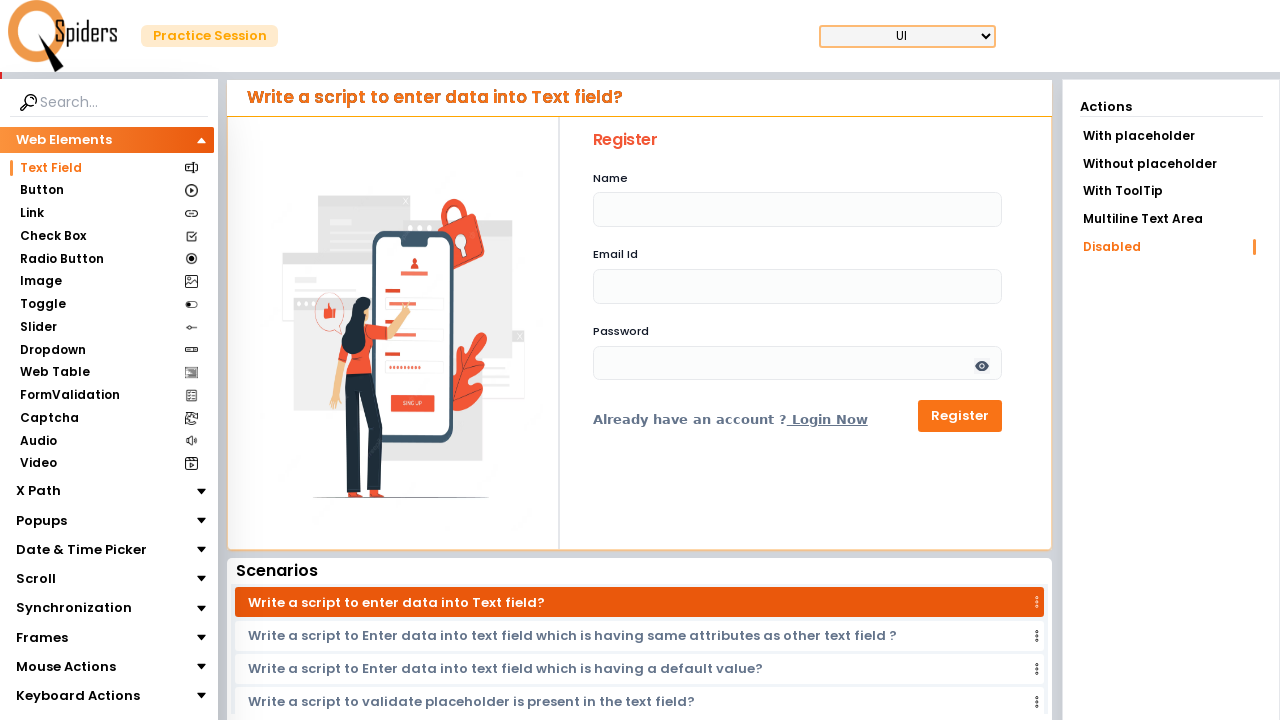

Name text field loaded and is present in the DOM
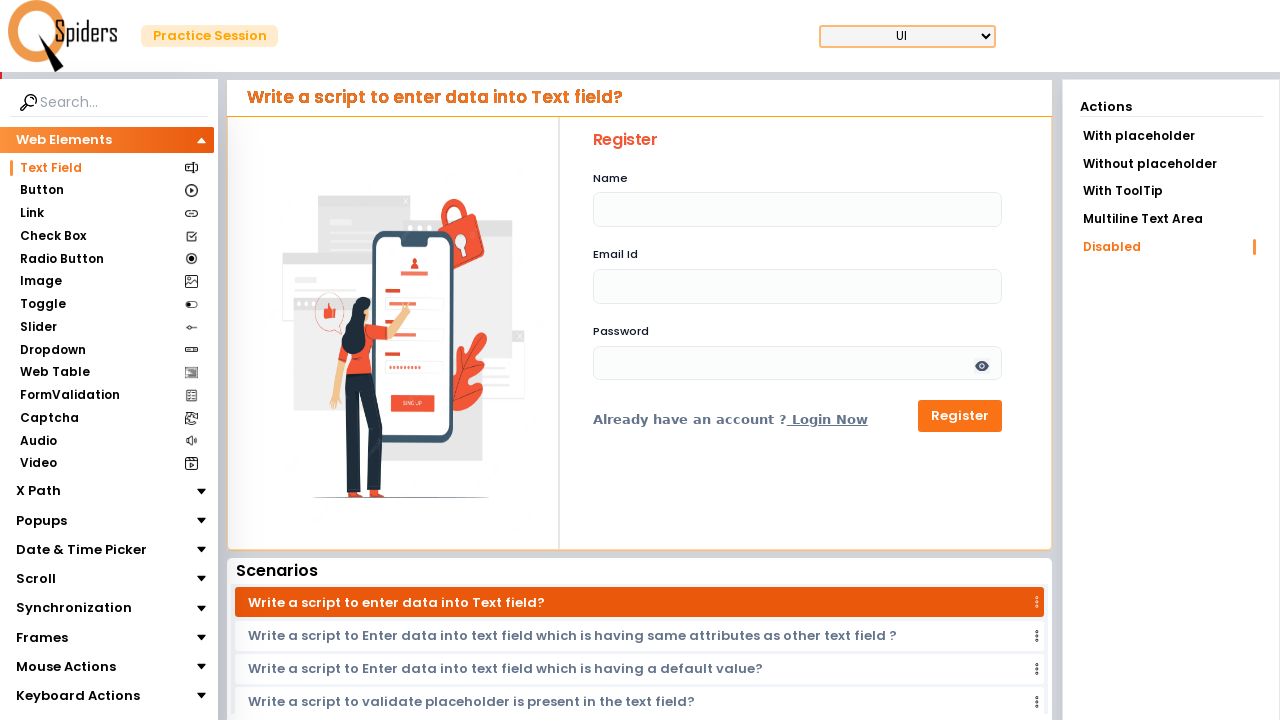

Checked if name text field is enabled: False
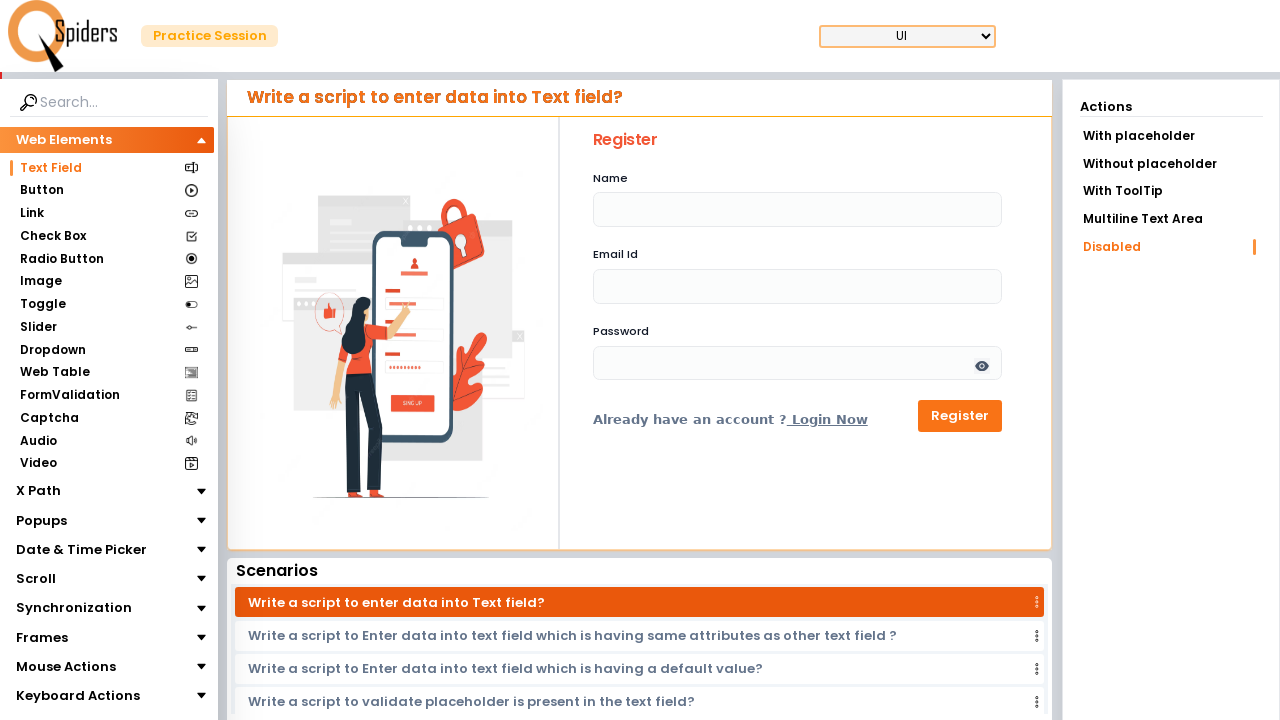

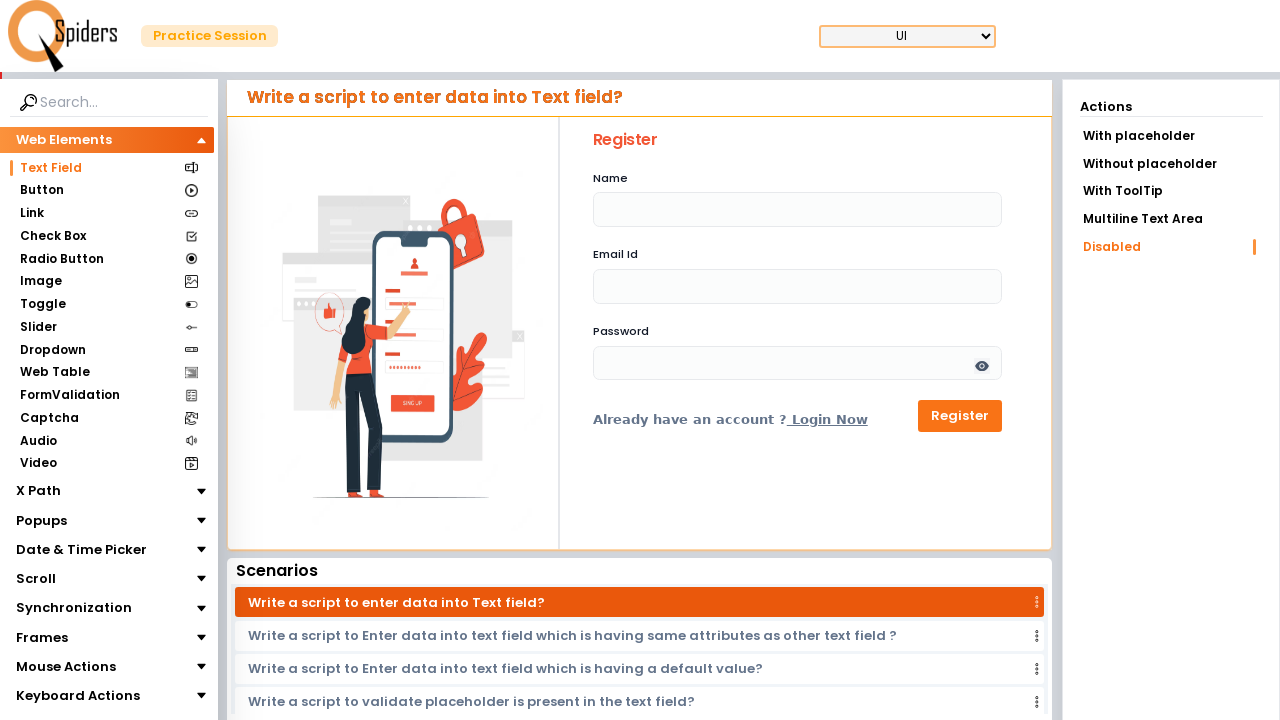